Tests clicking JS Confirm button, dismissing the confirmation dialog, and verifying the result shows Cancel was clicked

Starting URL: https://the-internet.herokuapp.com/javascript_alerts

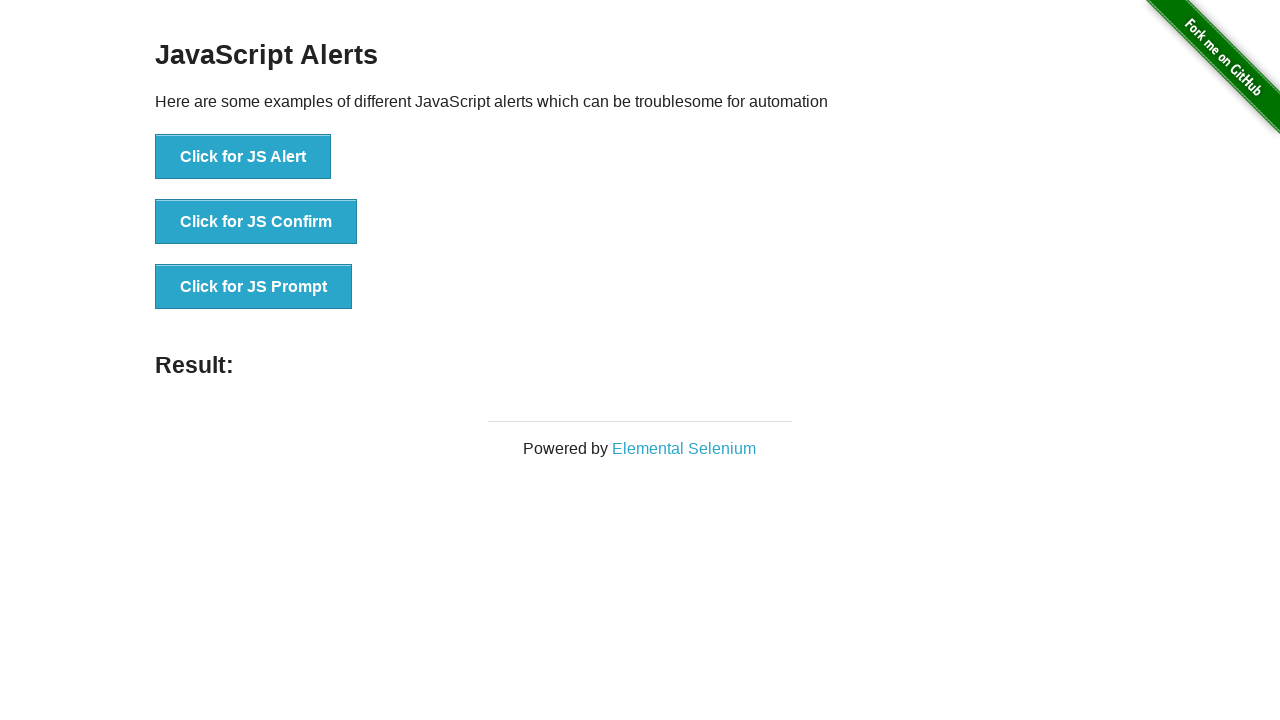

Set up dialog handler to dismiss confirmation dialogs
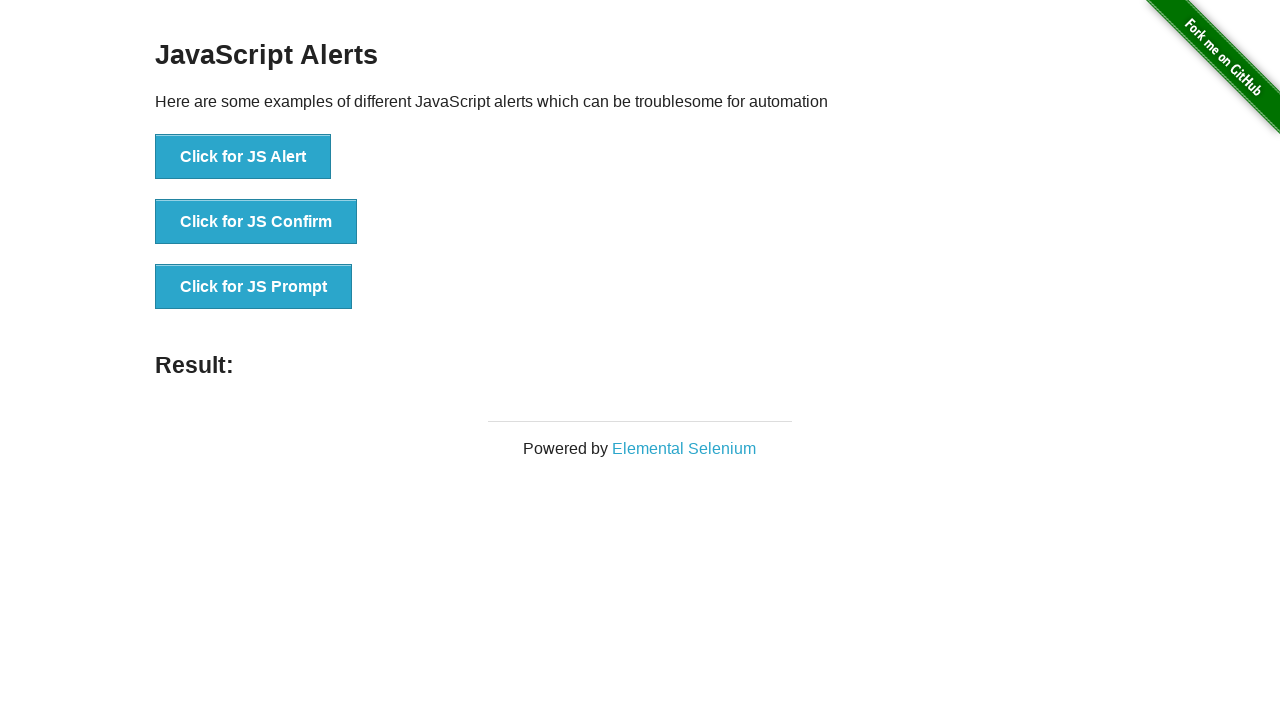

Clicked the JS Confirm button at (256, 222) on button[onclick*='jsConfirm']
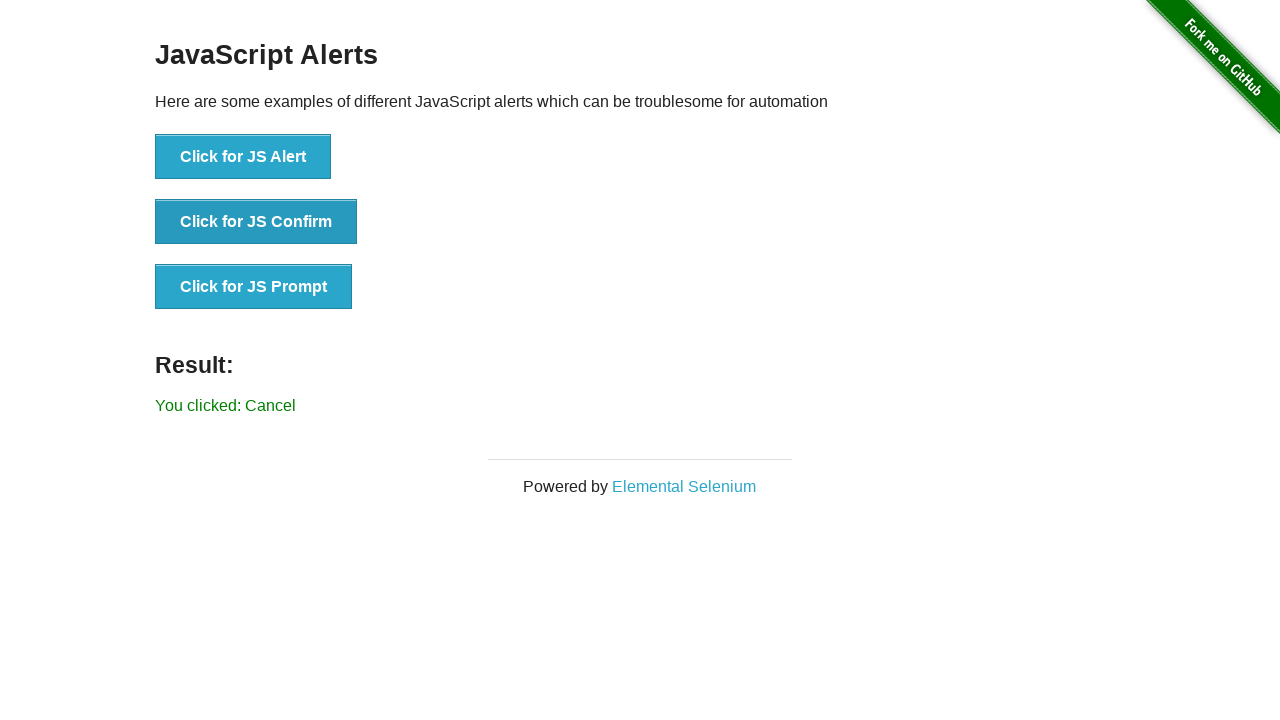

Result message element appeared on the page
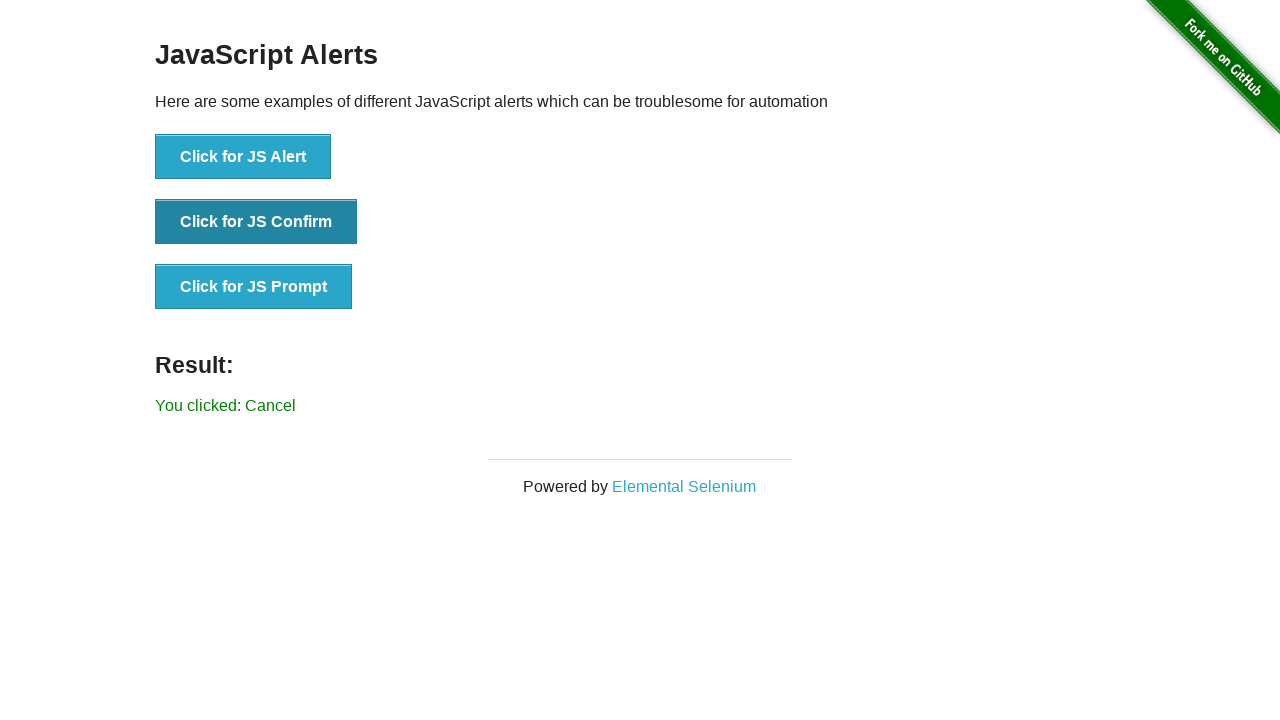

Retrieved result text from the page
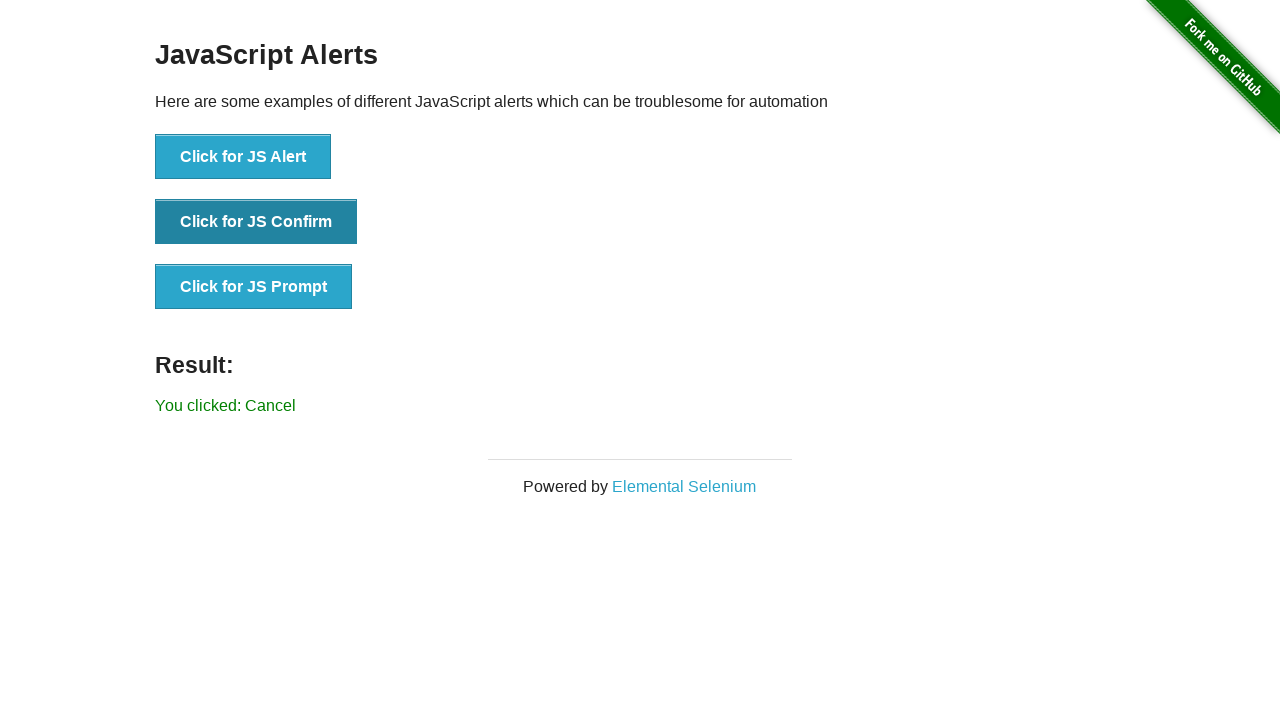

Verified result contains 'You clicked: Cancel' message
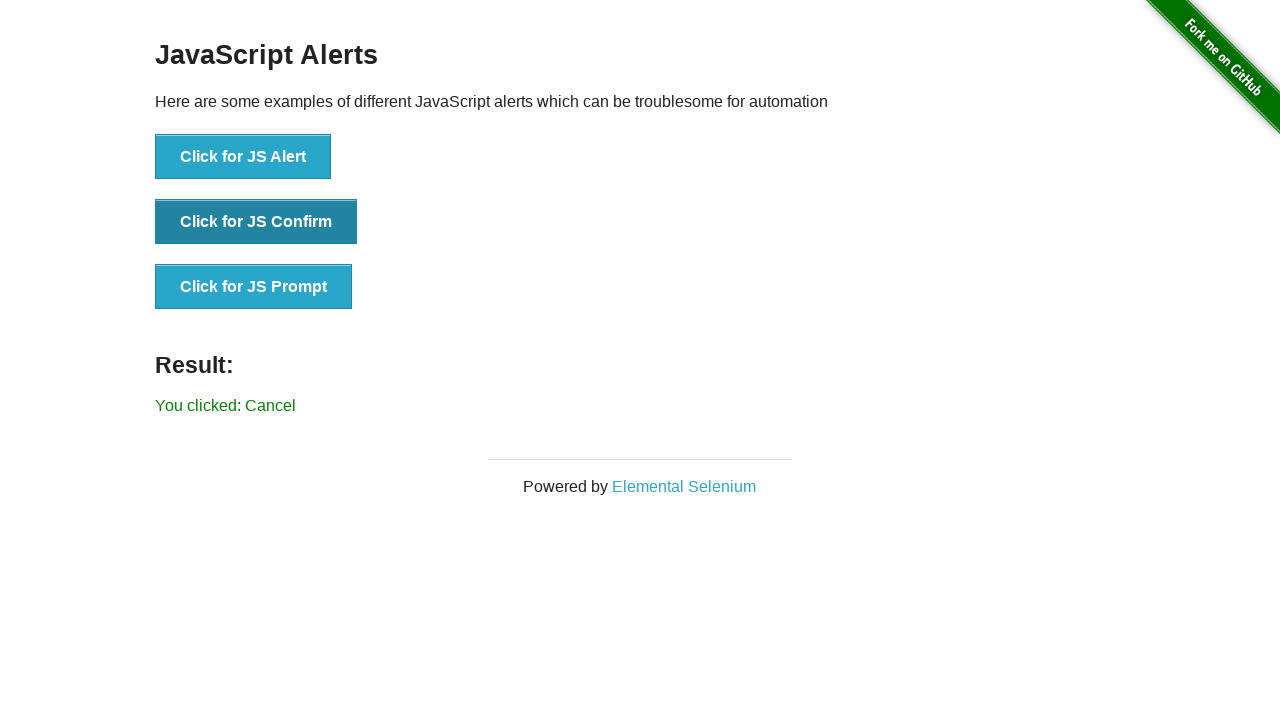

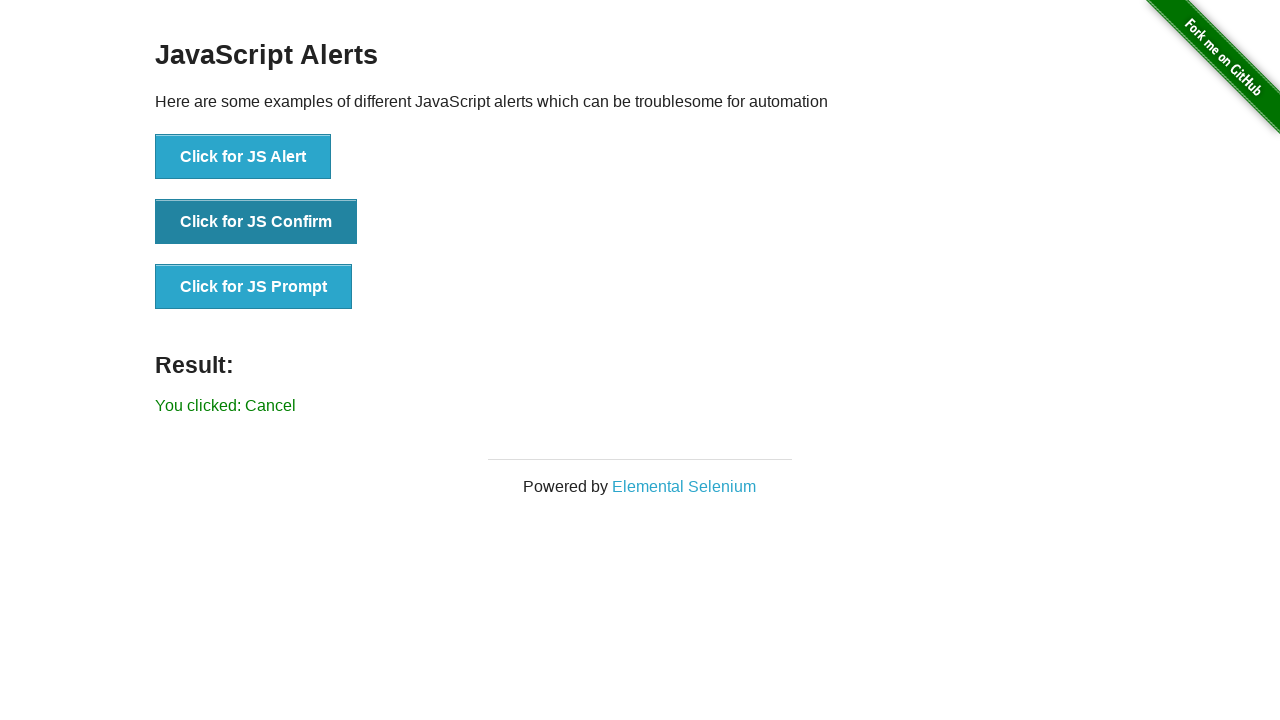